Tests the progress bar functionality by clicking the Start button to initiate the progress bar animation

Starting URL: https://demoqa.com/progress-bar

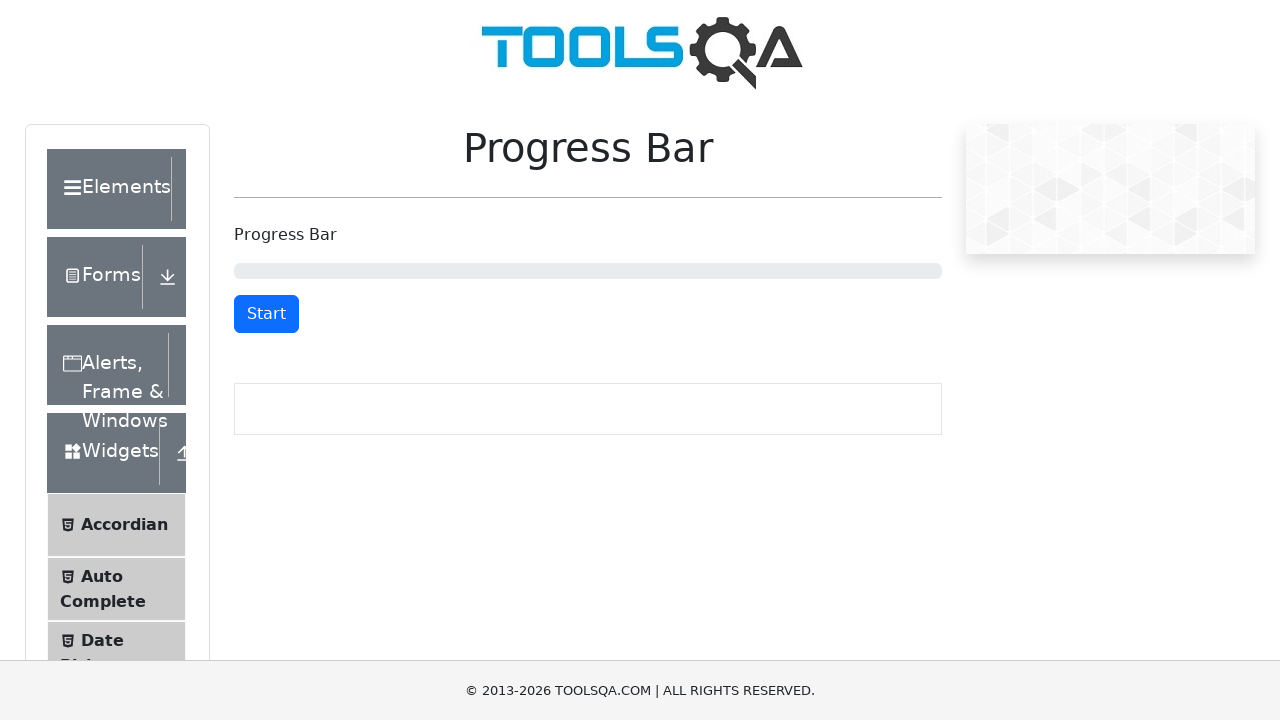

Clicked Start button to initiate progress bar animation at (266, 314) on xpath=//*[text()='Start']
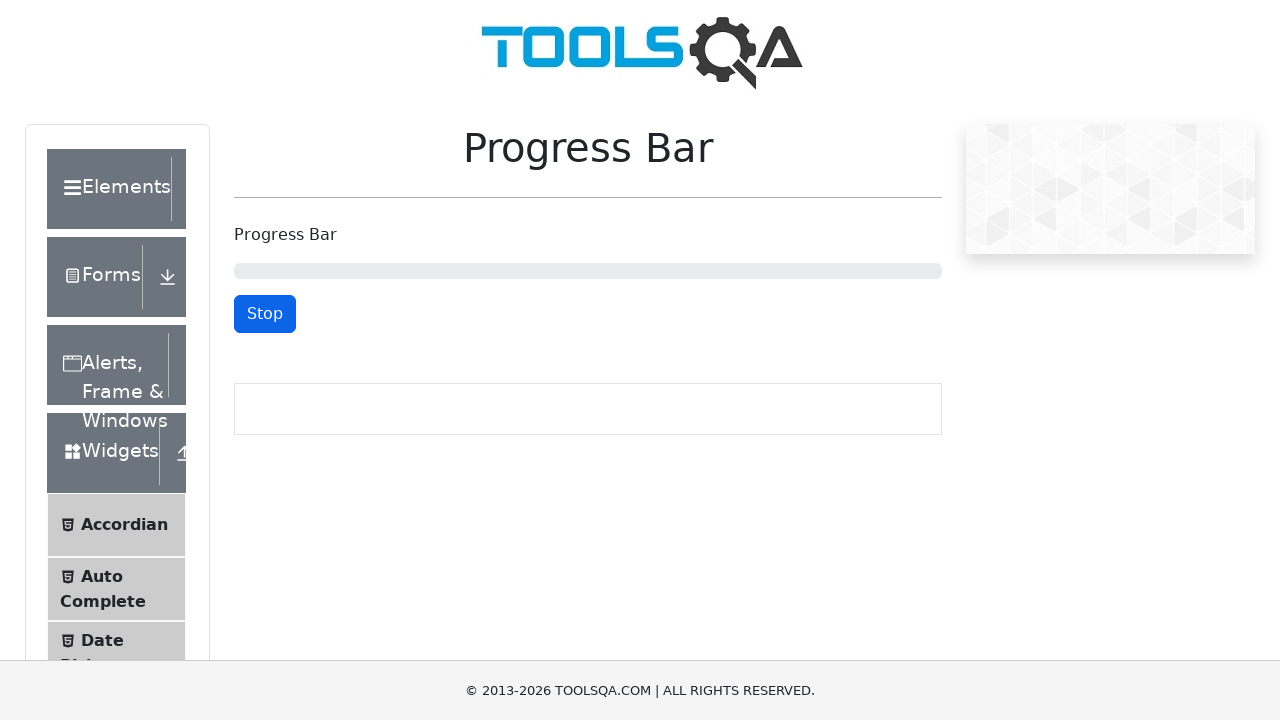

Waited 2 seconds for progress bar animation to complete
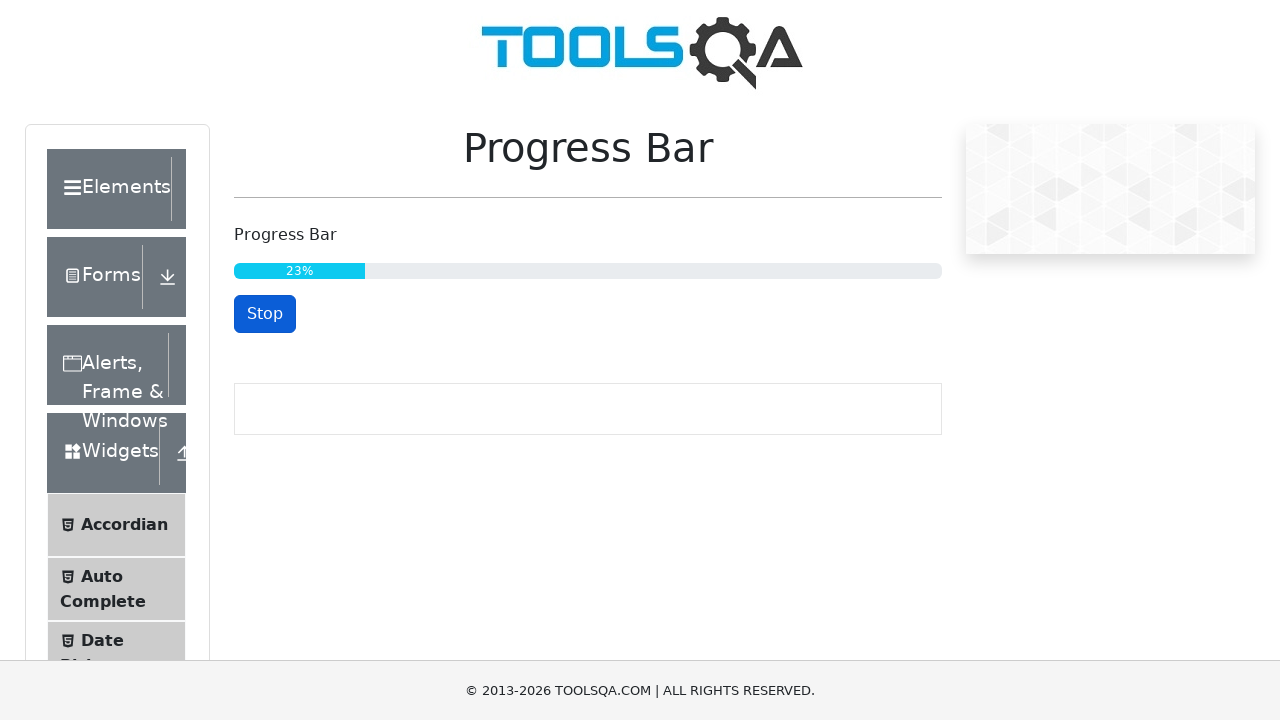

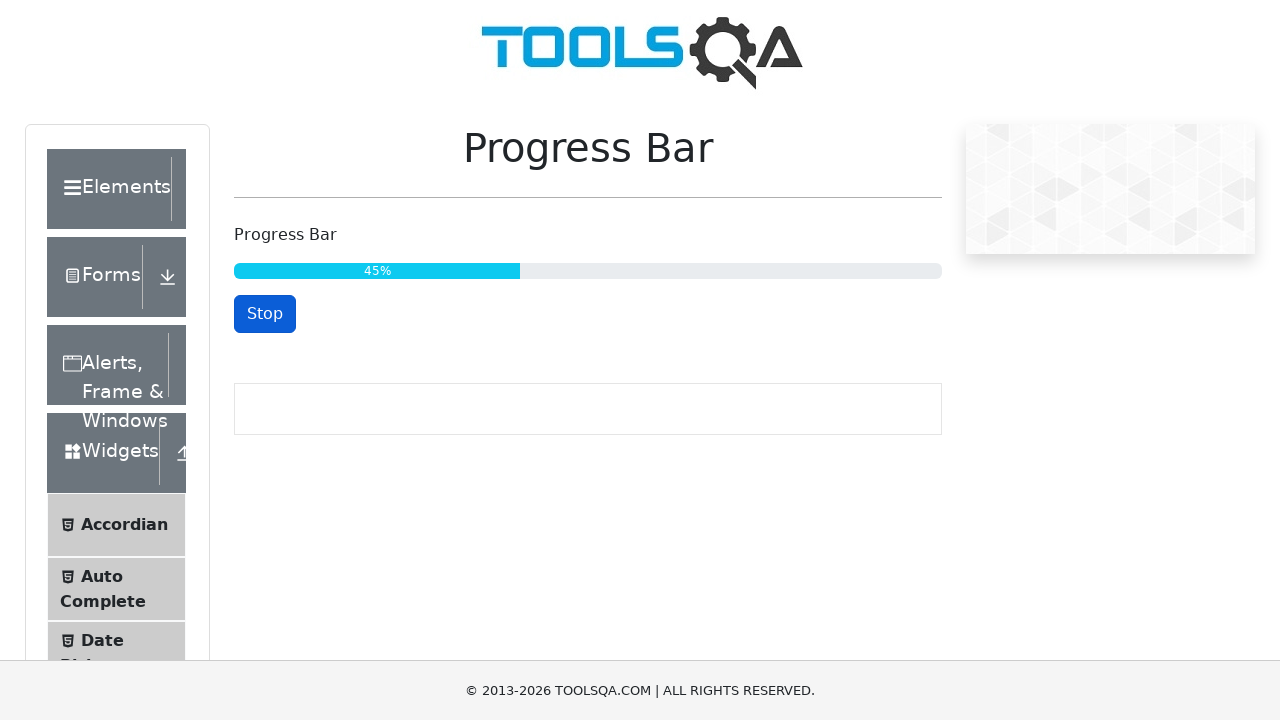